Tests navigation to the API documentation page by clicking the API link and verifying the URL changes to the api-doc page

Starting URL: https://neuronpedia.org

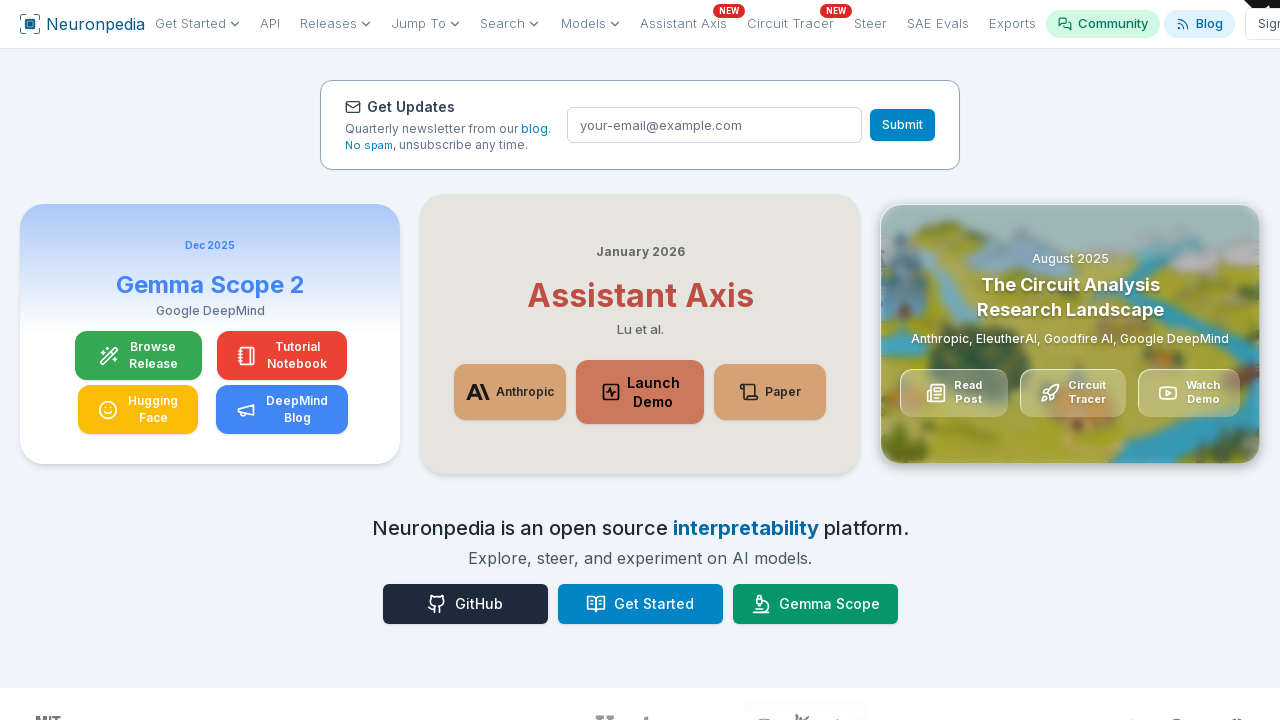

Located API navigation link
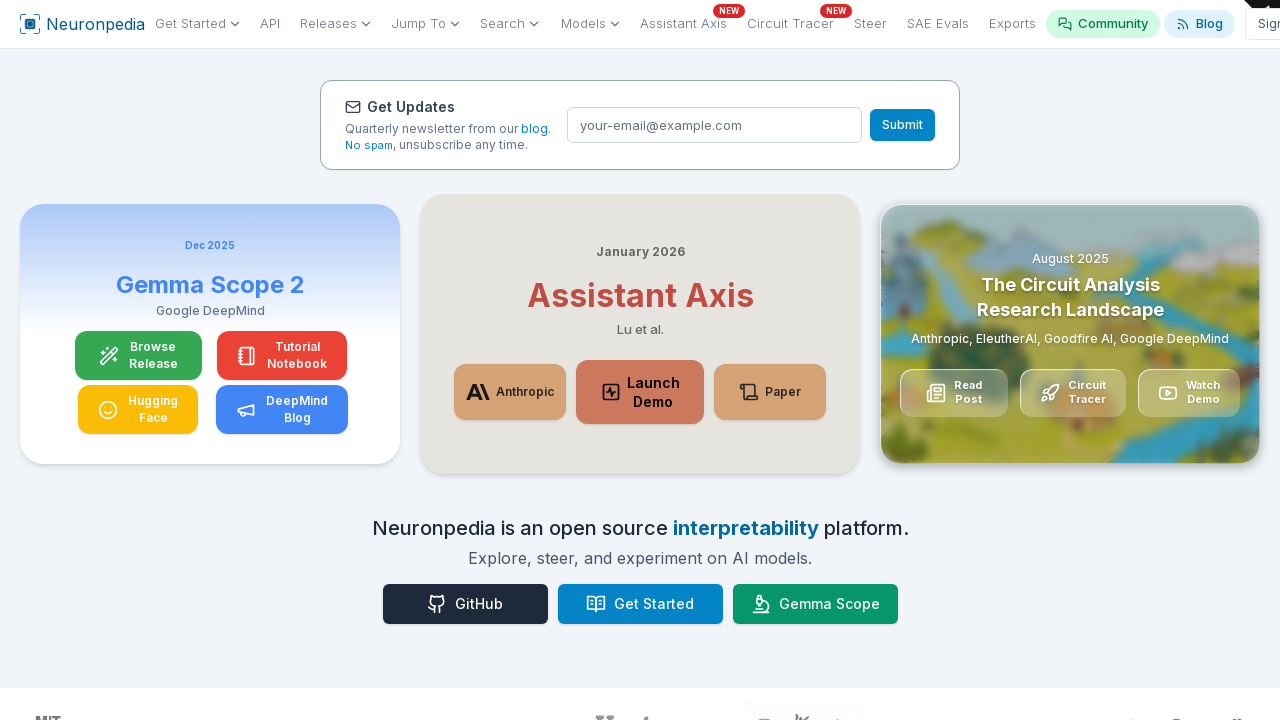

API link is visible on the page
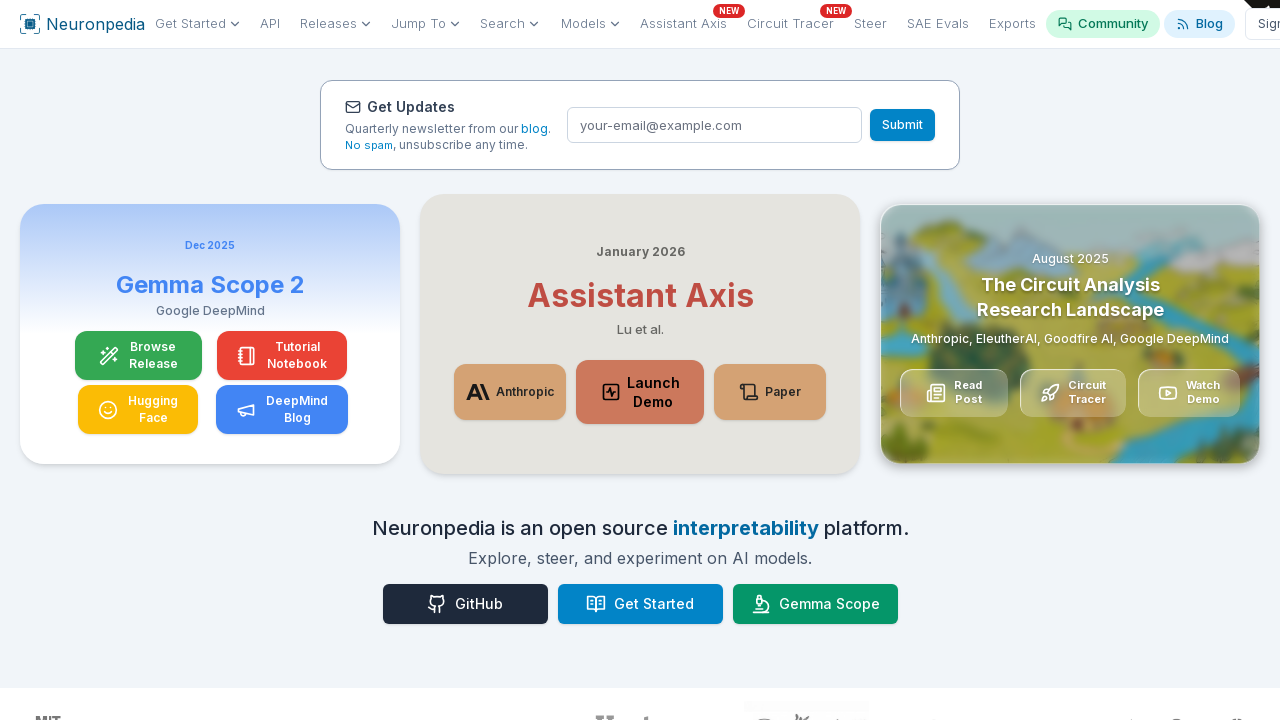

Clicked API navigation link at (270, 24) on internal:role=link[name="API"s]
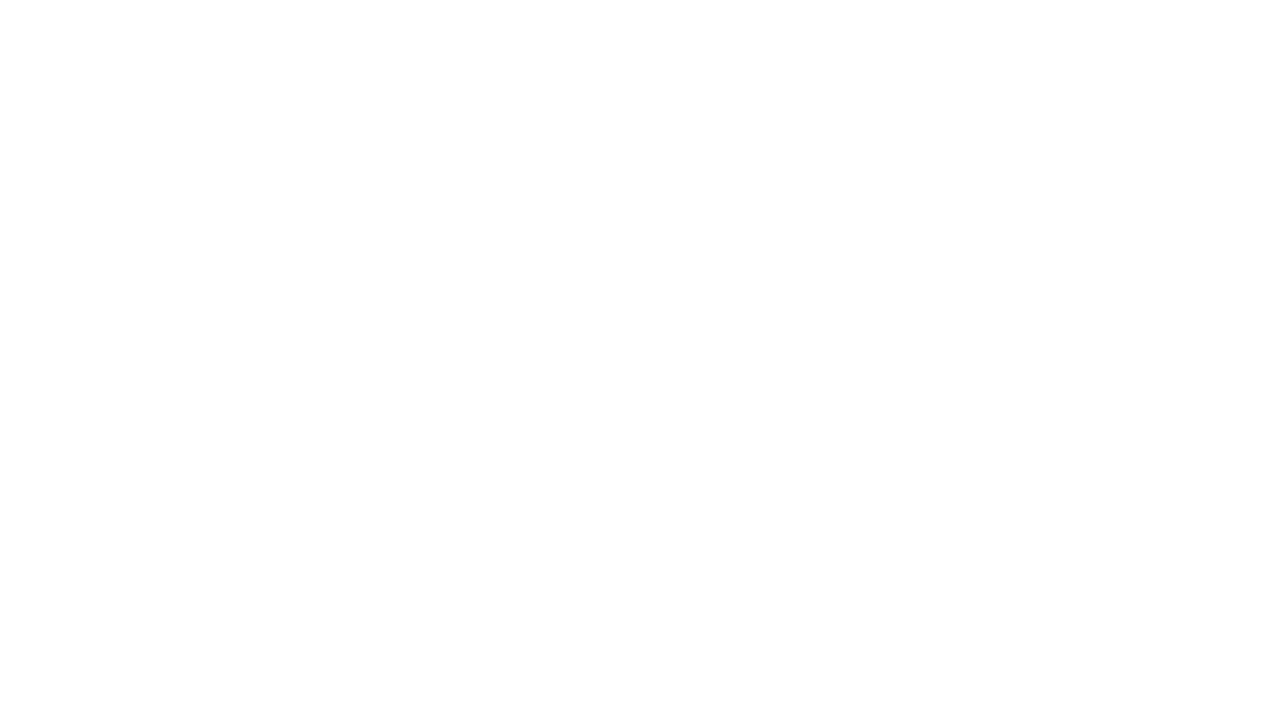

Waited for page to load and verify URL changed to api-doc page
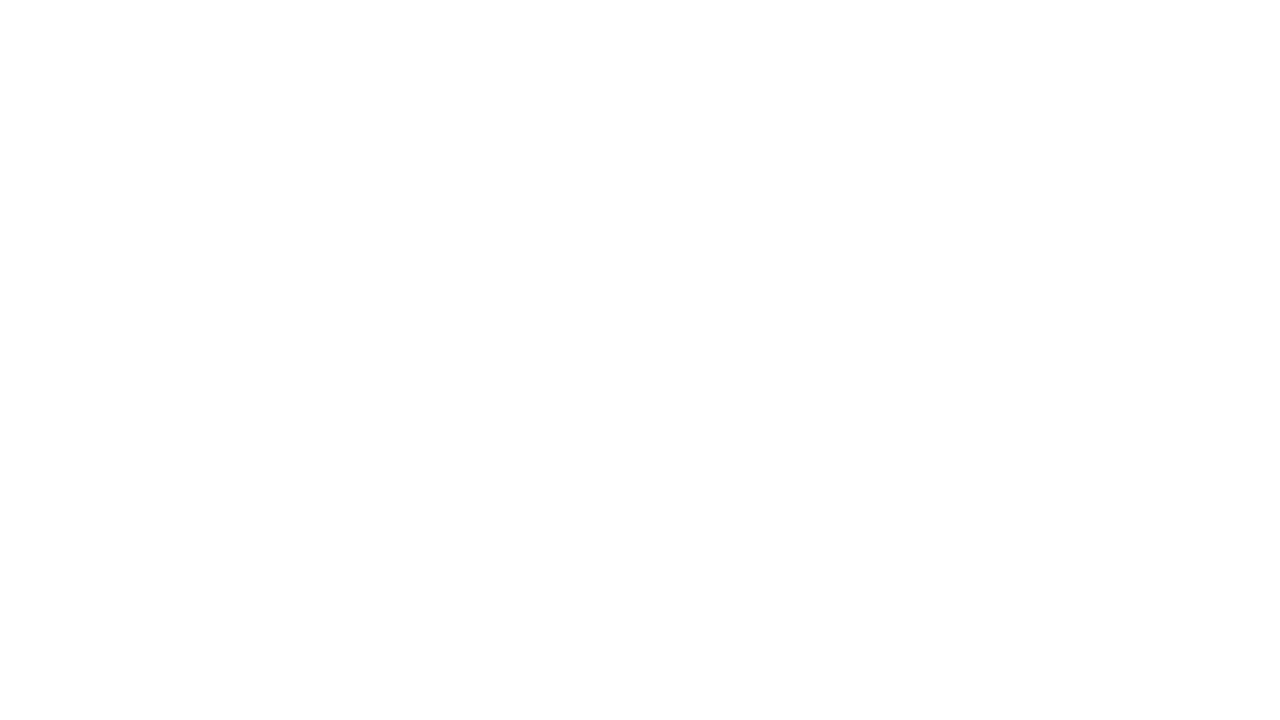

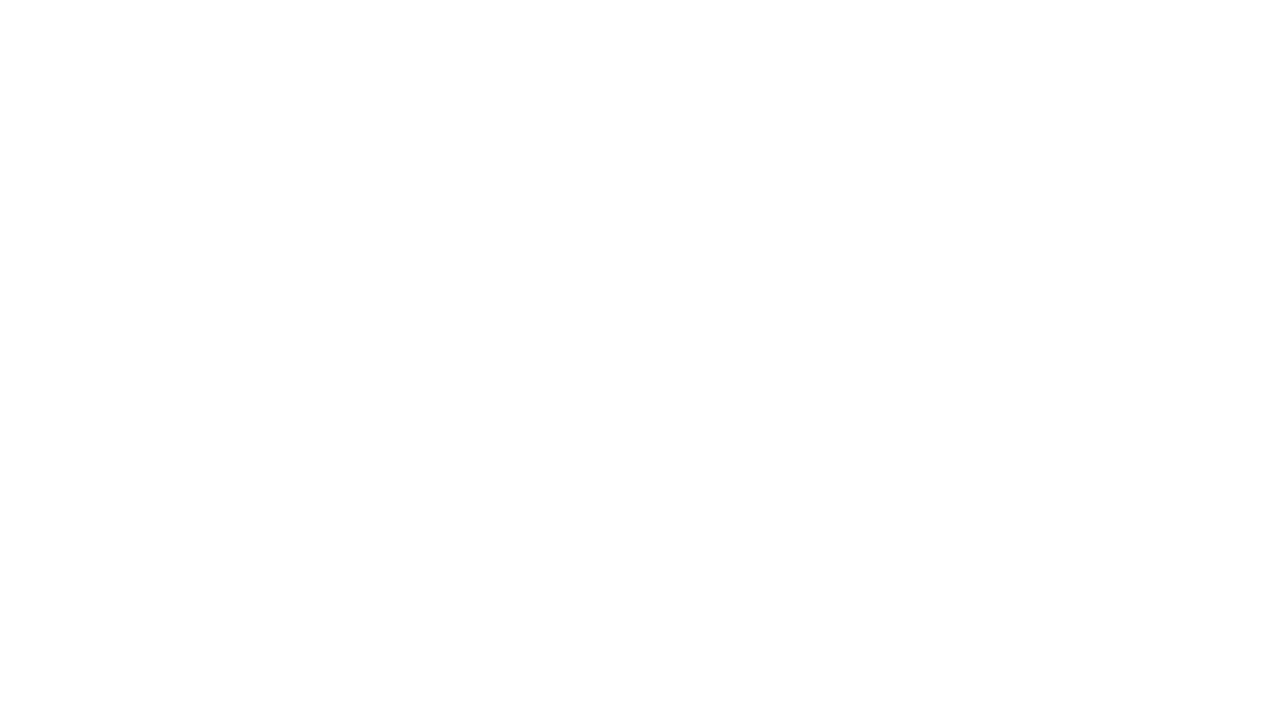